Tests Python.org website search functionality by entering "pycon" in the search box and verifying results are returned

Starting URL: http://www.python.org

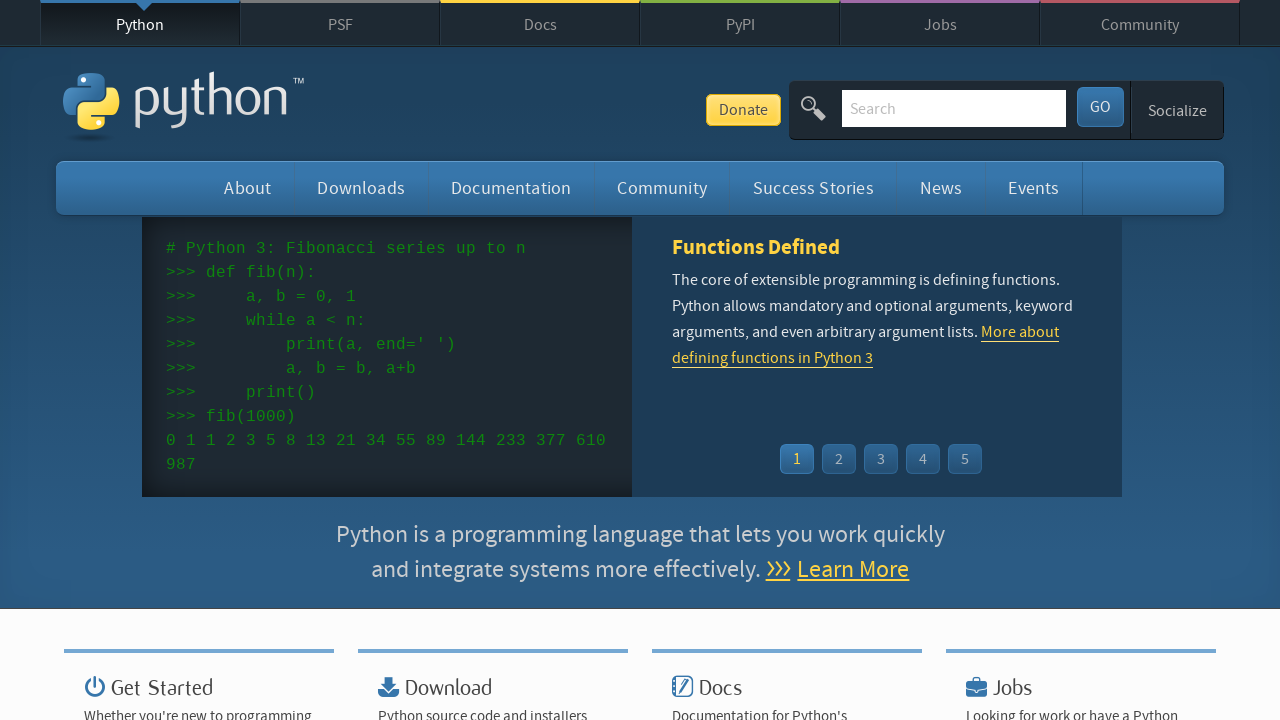

Verified 'Python' is in page title
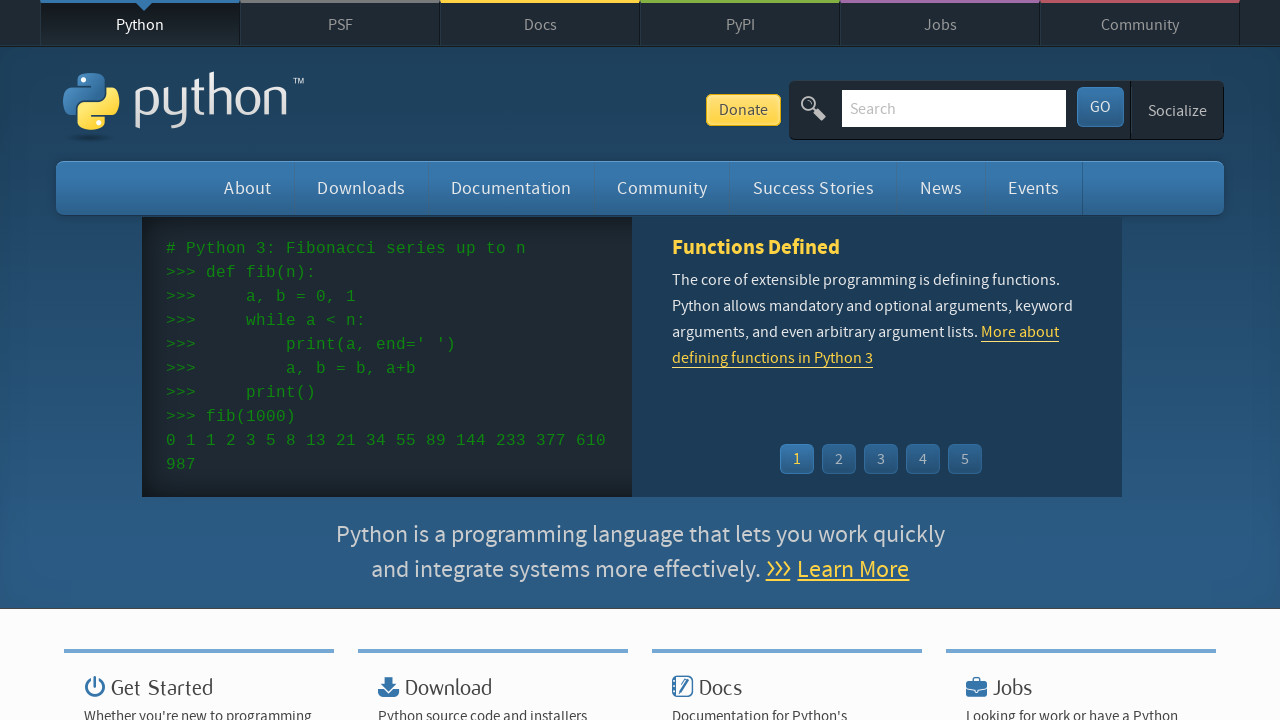

Located and cleared search input field on input[name='q']
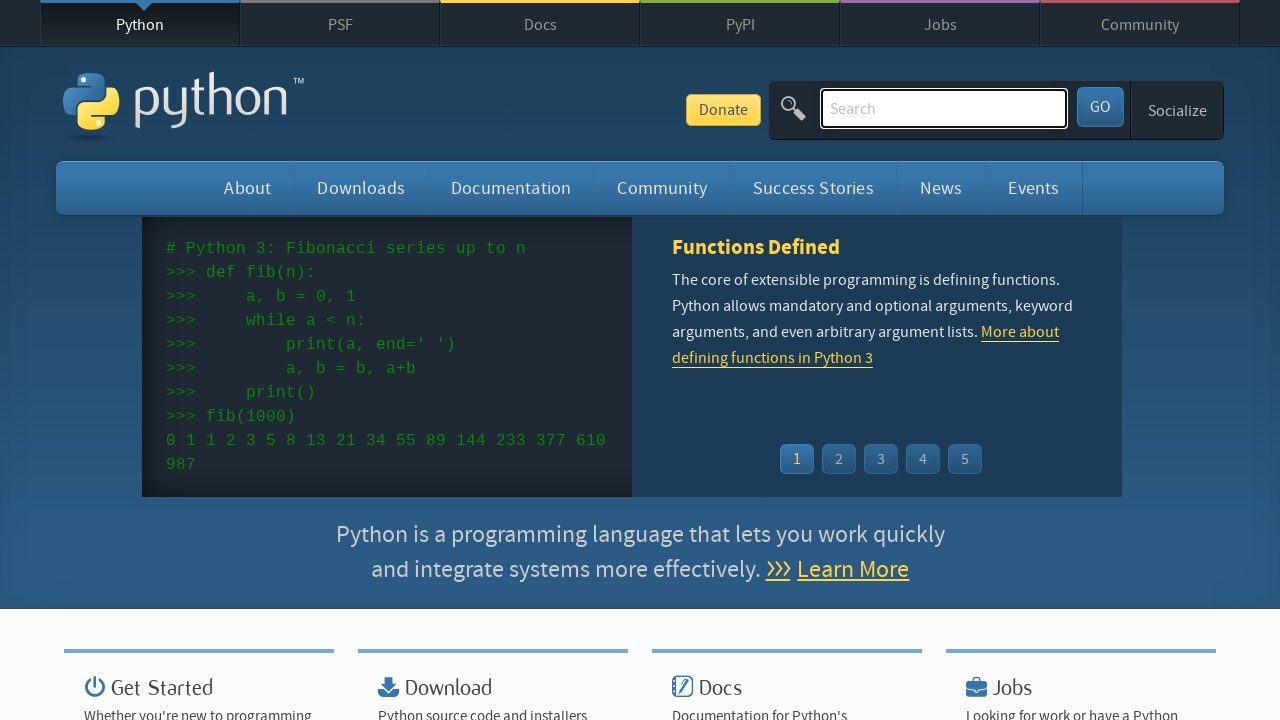

Typed 'pycon' into search field on input[name='q']
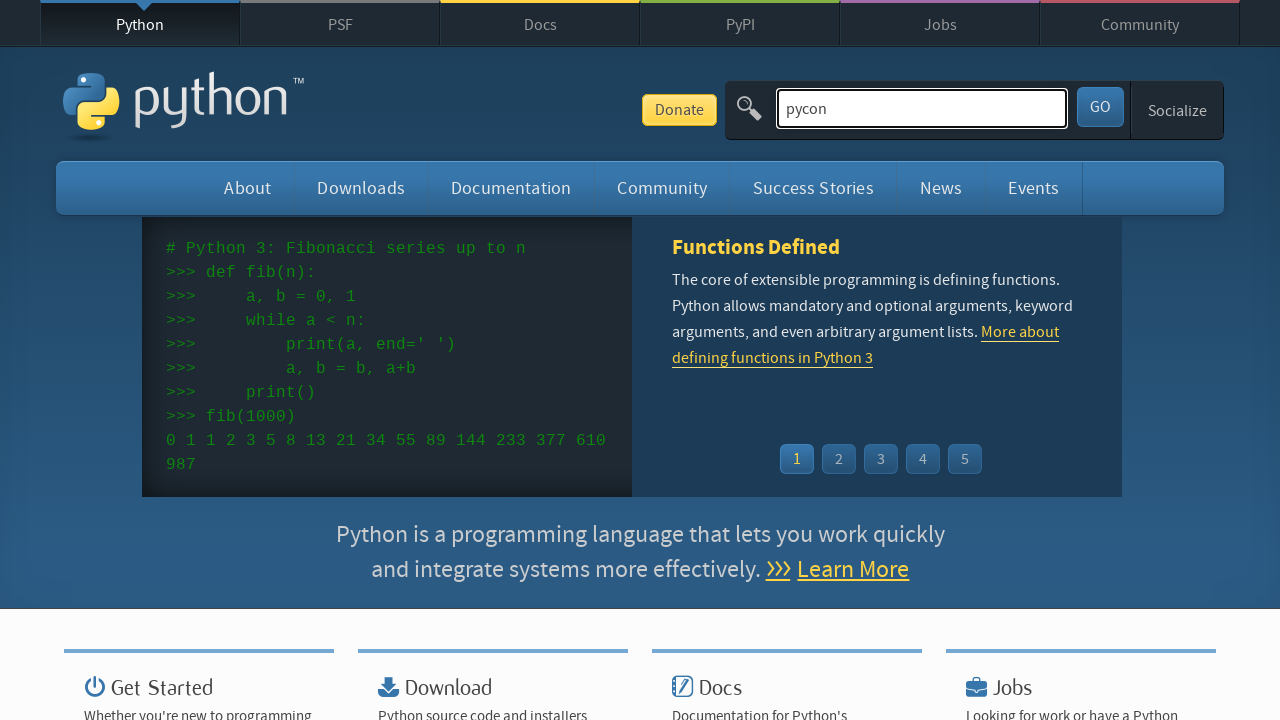

Pressed Enter to submit search query on input[name='q']
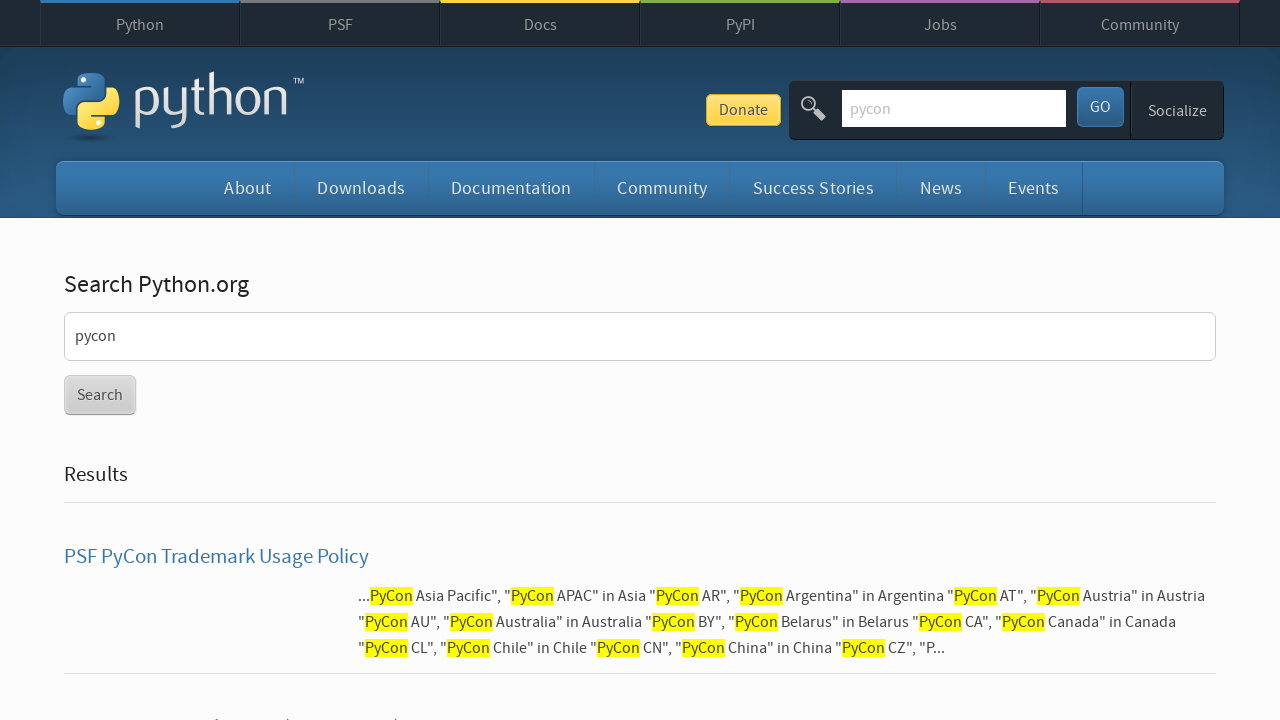

Waited for page to load with networkidle state
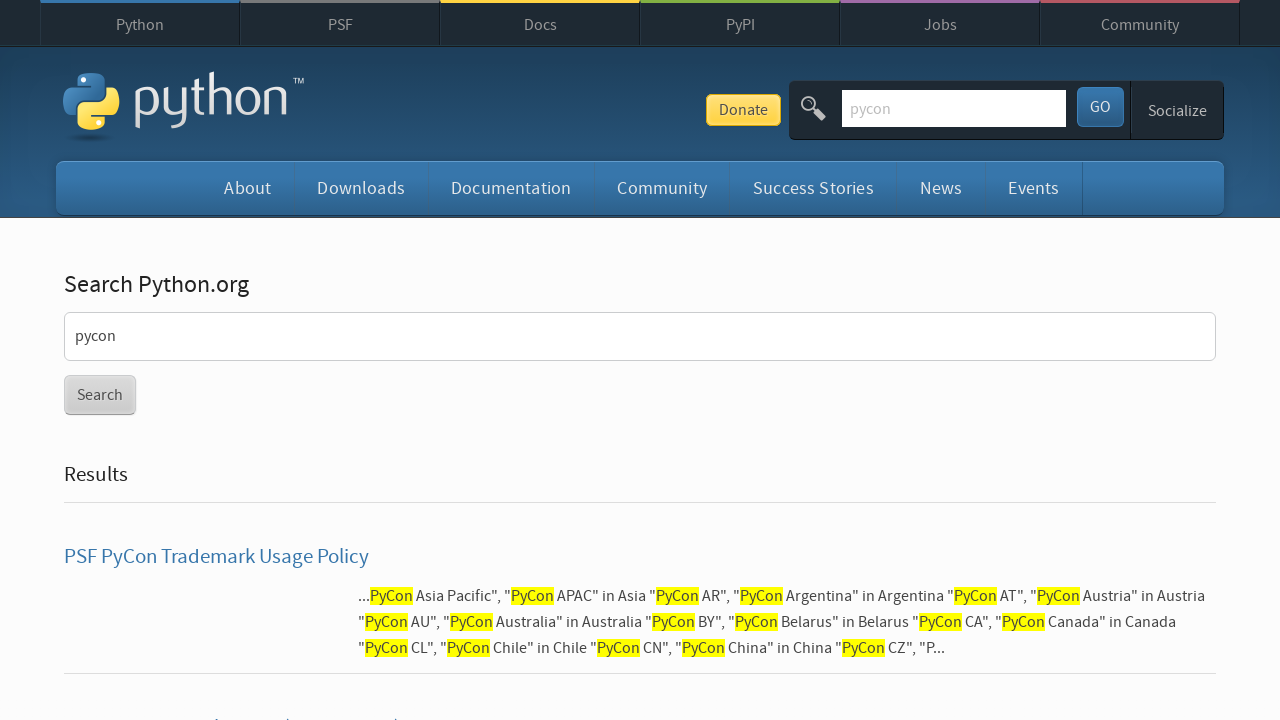

Verified search results are present (no 'No results found' message)
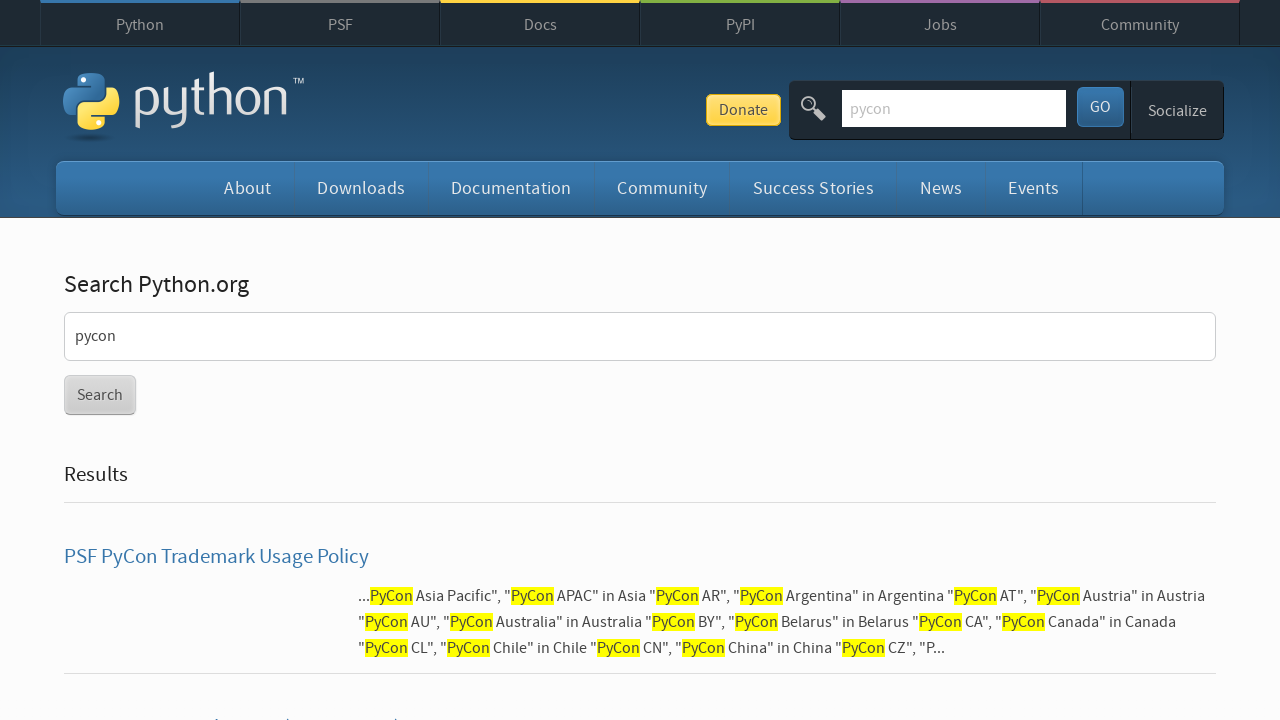

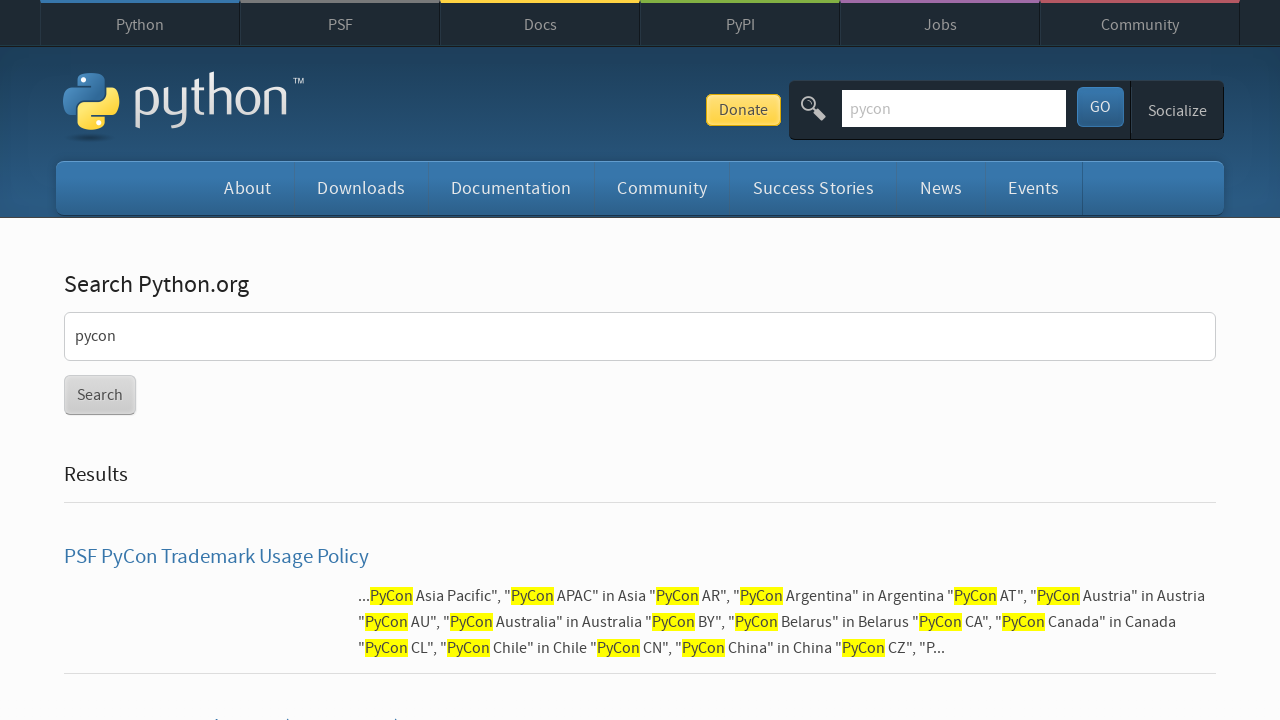